Tests various form controls including radio buttons, autocomplete suggestions, dropdown selection, and checkboxes on the practice page

Starting URL: https://rahulshettyacademy.com/AutomationPractice

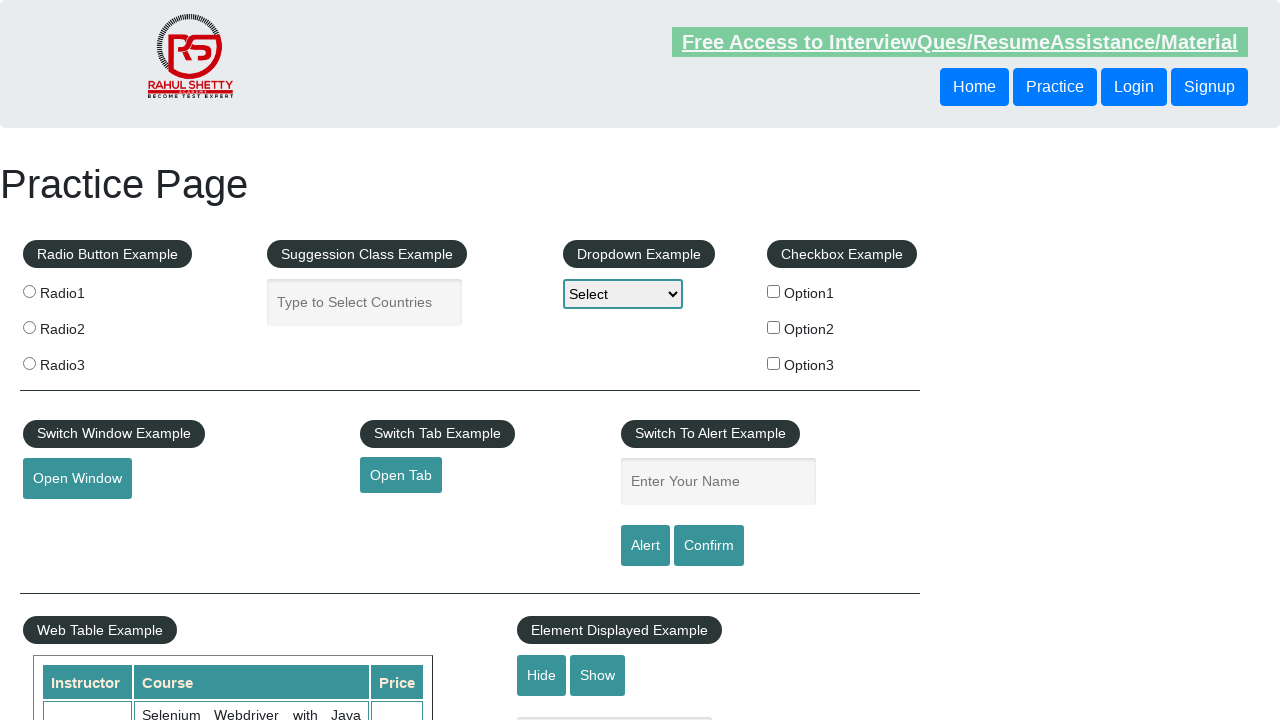

Clicked first radio button at (29, 291) on xpath=//*[@class='left-align']/fieldset/label[1]/input[1]
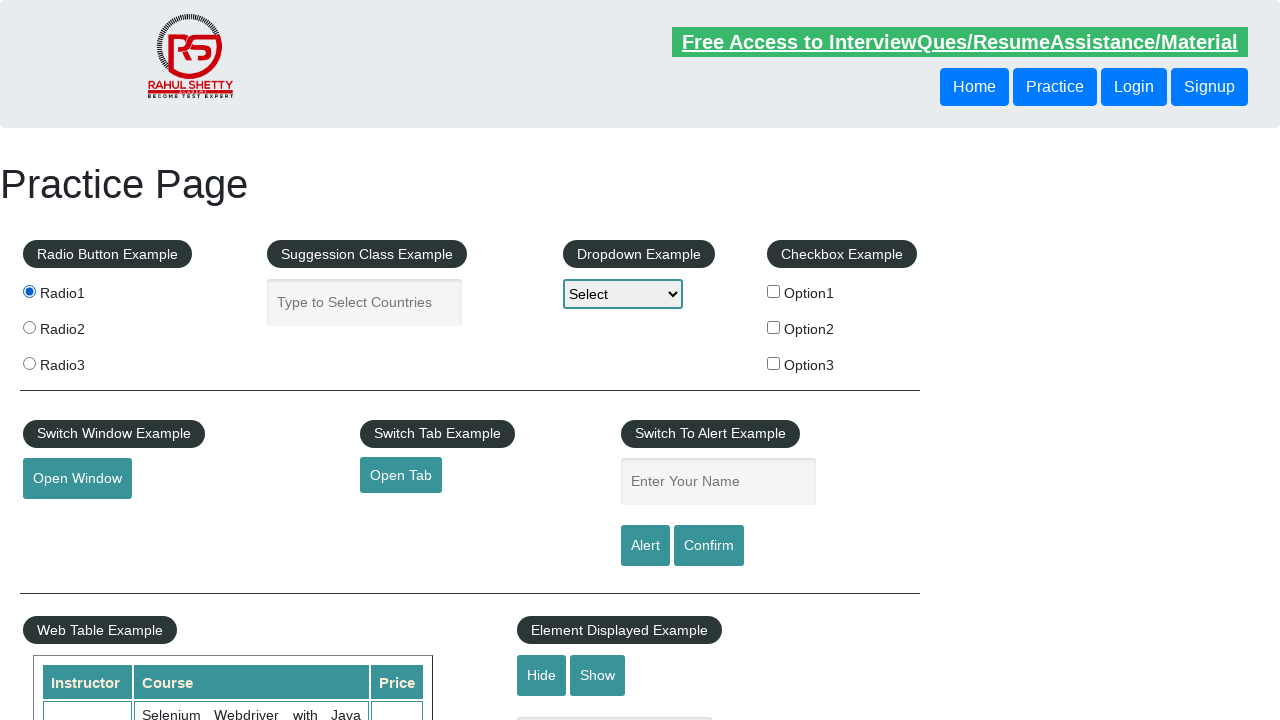

Clicked second radio button at (29, 327) on xpath=//*[@class='left-align']/fieldset/label[2]/input[1]
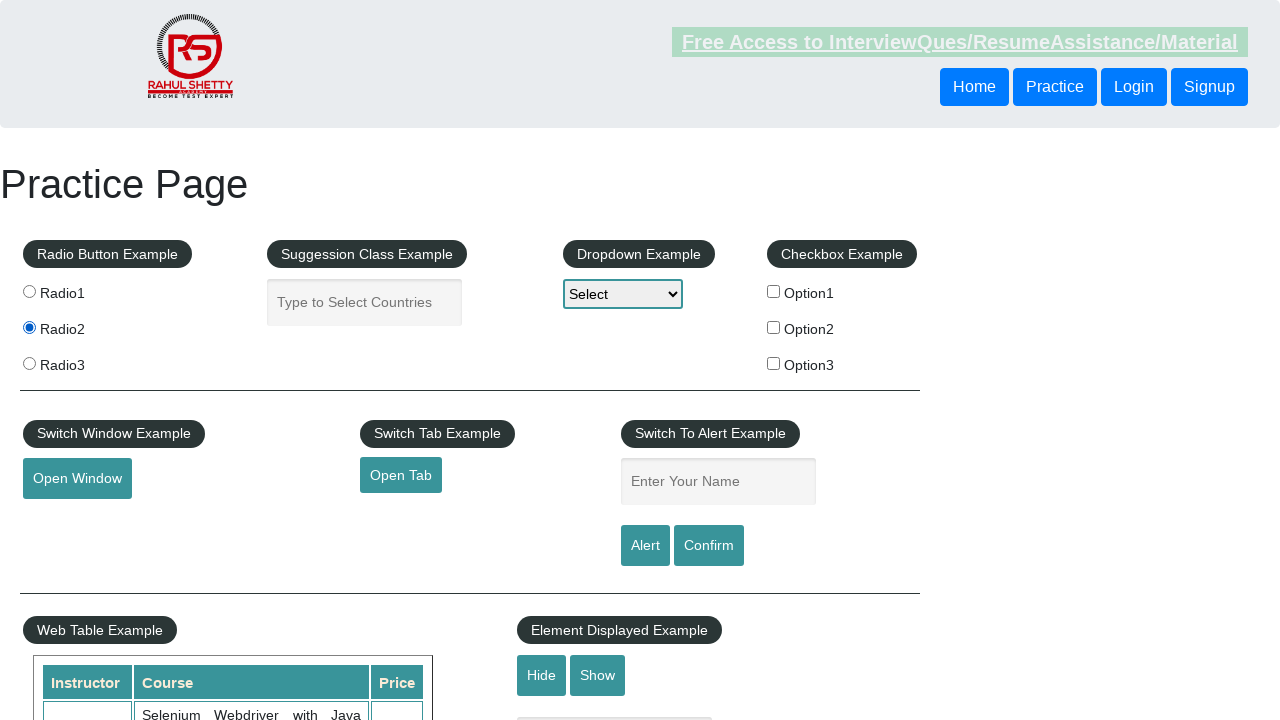

Clicked third radio button at (29, 363) on xpath=//*[@class='left-align']/fieldset/label[3]/input[1]
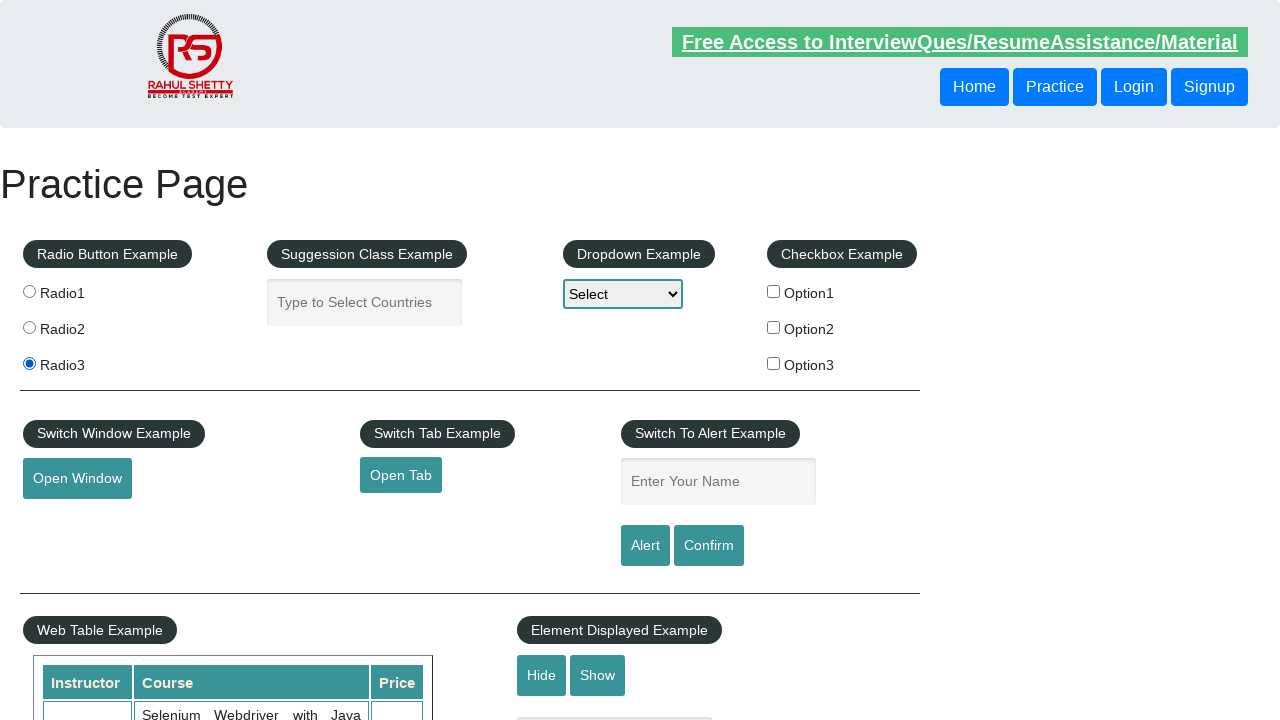

Filled autocomplete field with 'India' on #autocomplete
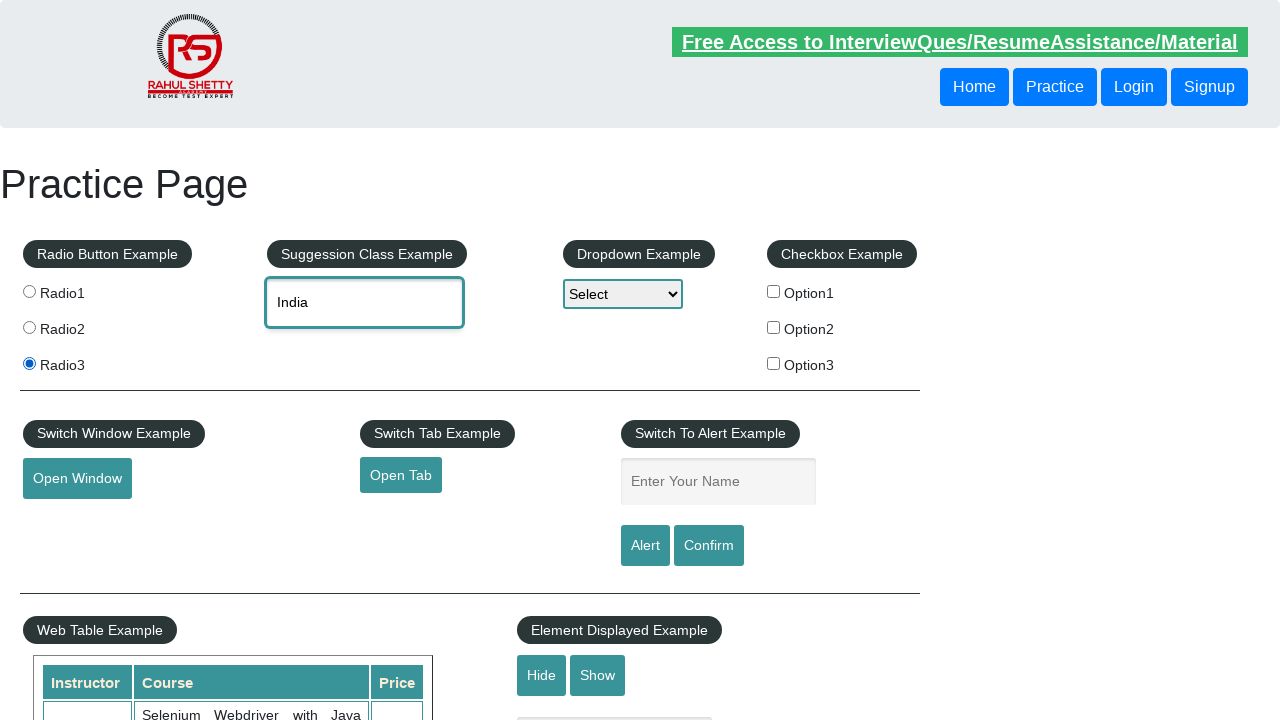

Pressed ArrowDown in autocomplete field on #autocomplete
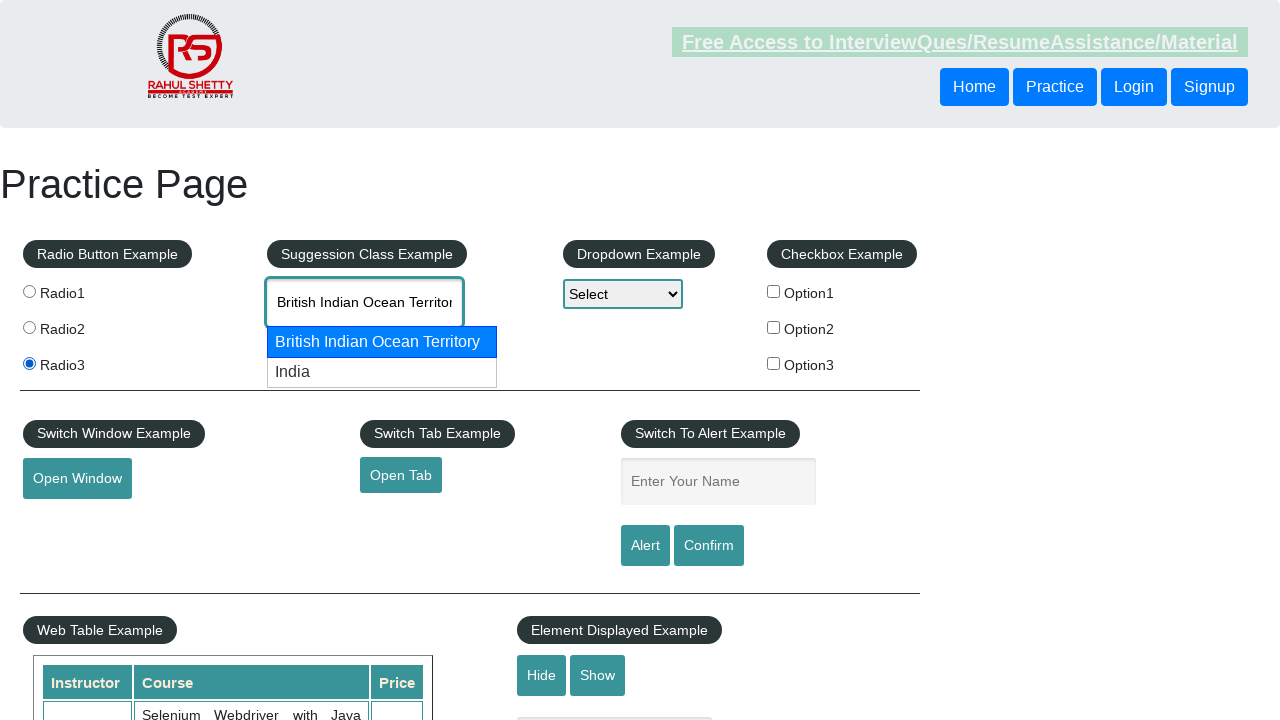

Pressed ArrowDown again in autocomplete field on #autocomplete
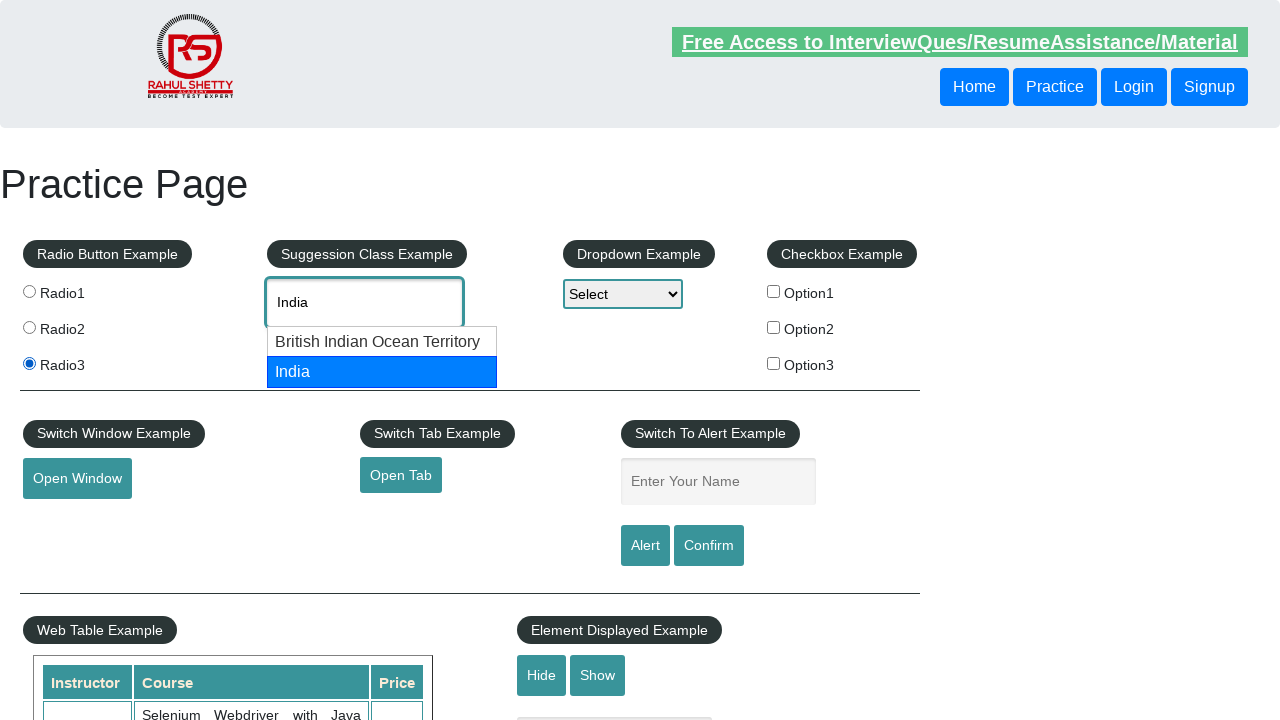

Selected autocomplete suggestion with Enter key on #autocomplete
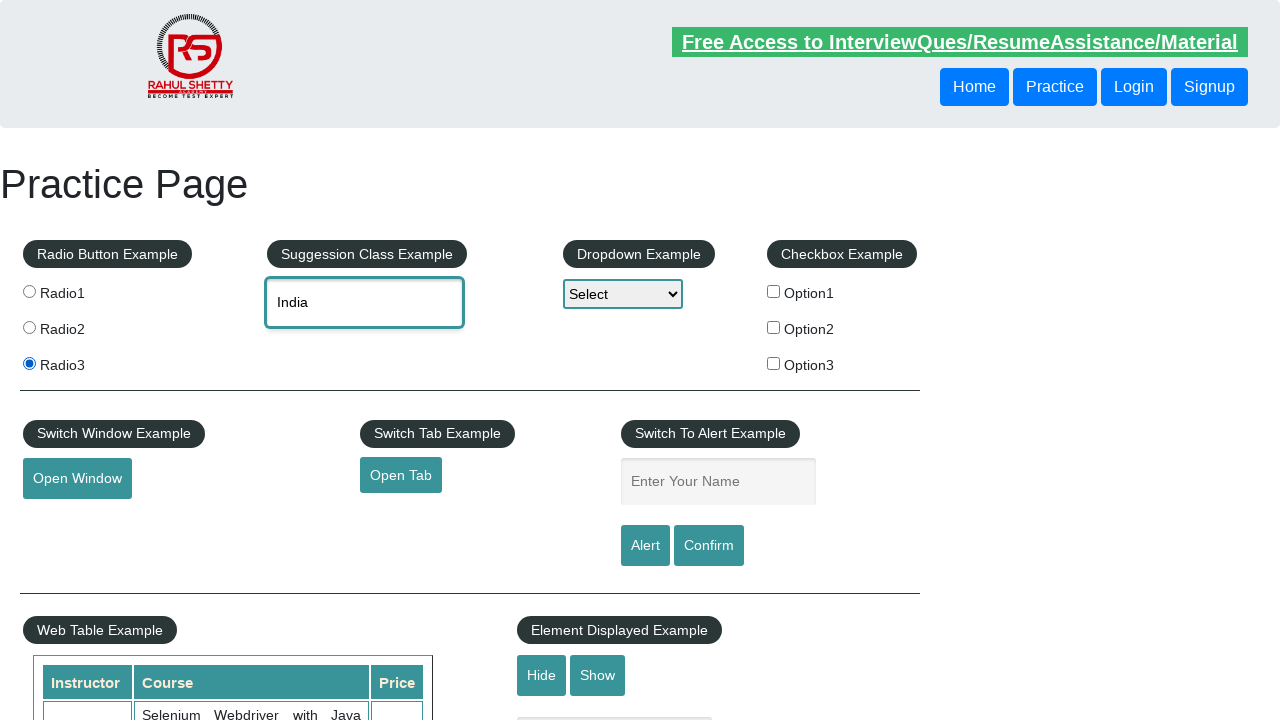

Selected first dropdown option (index 0) on #dropdown-class-example
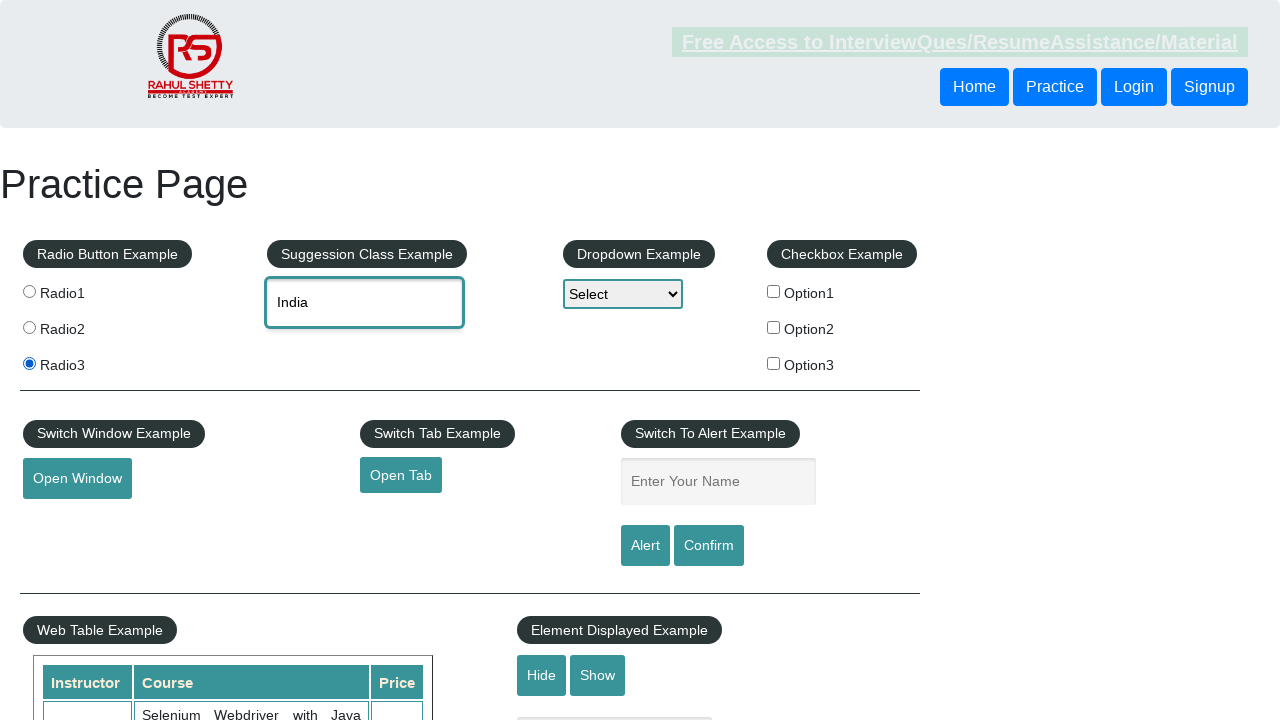

Selected second dropdown option (index 1) on #dropdown-class-example
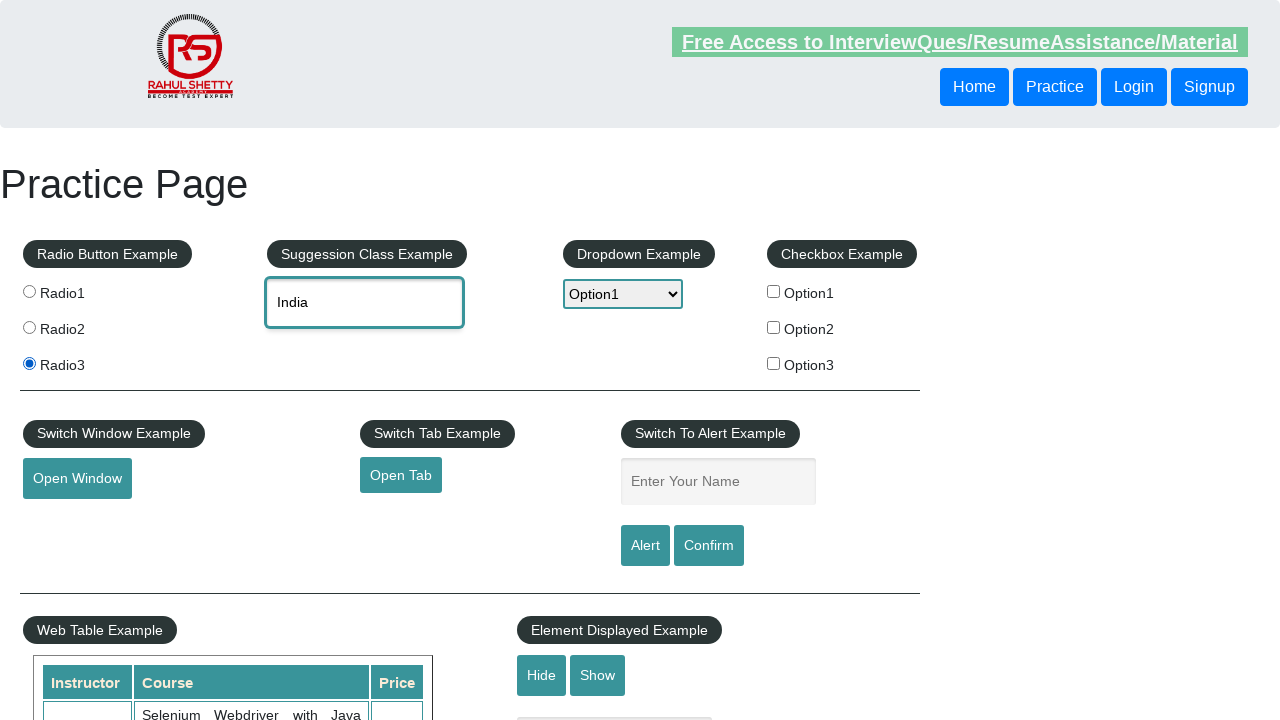

Selected third dropdown option (index 2) on #dropdown-class-example
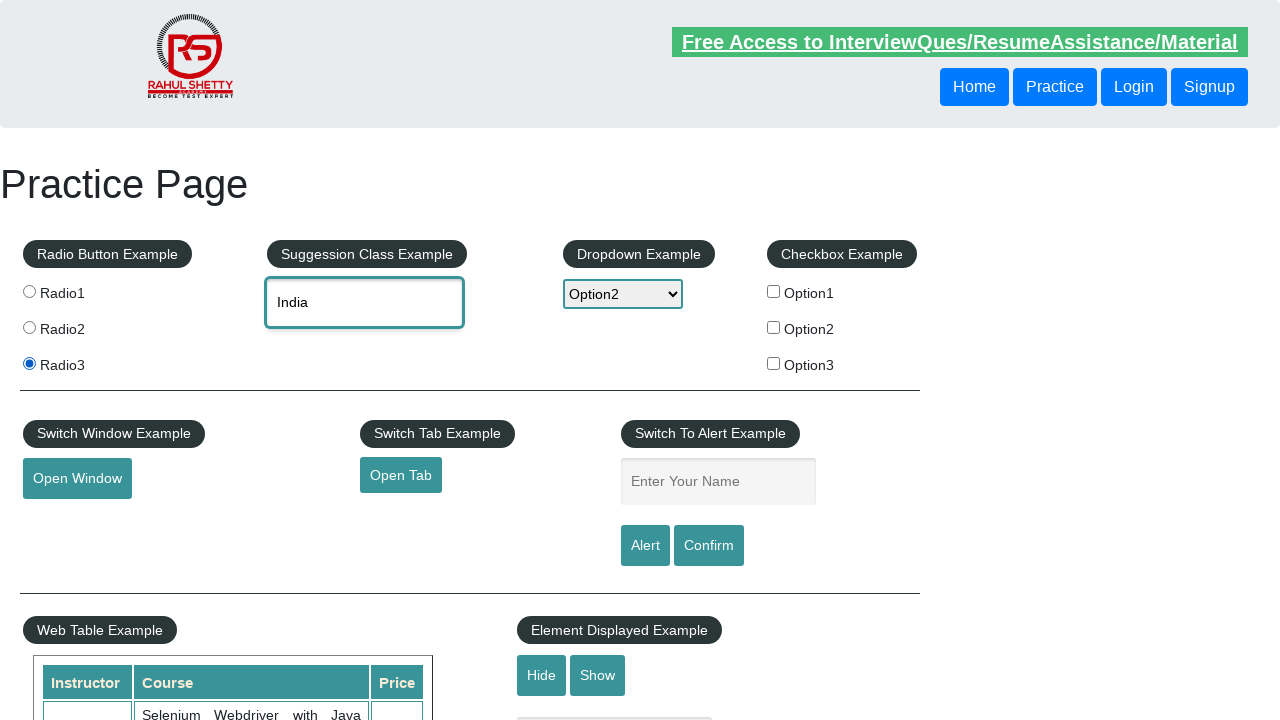

Clicked first checkbox at (774, 291) on #checkBoxOption1
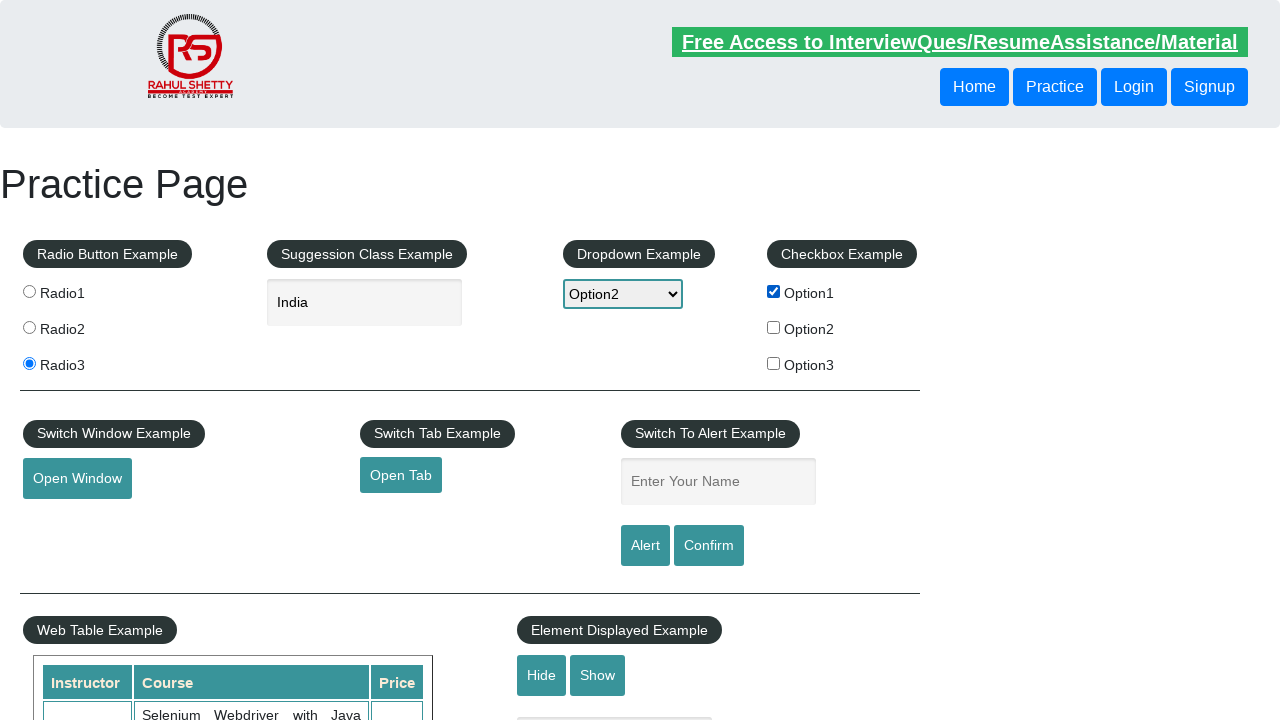

Clicked second checkbox at (774, 327) on #checkBoxOption2
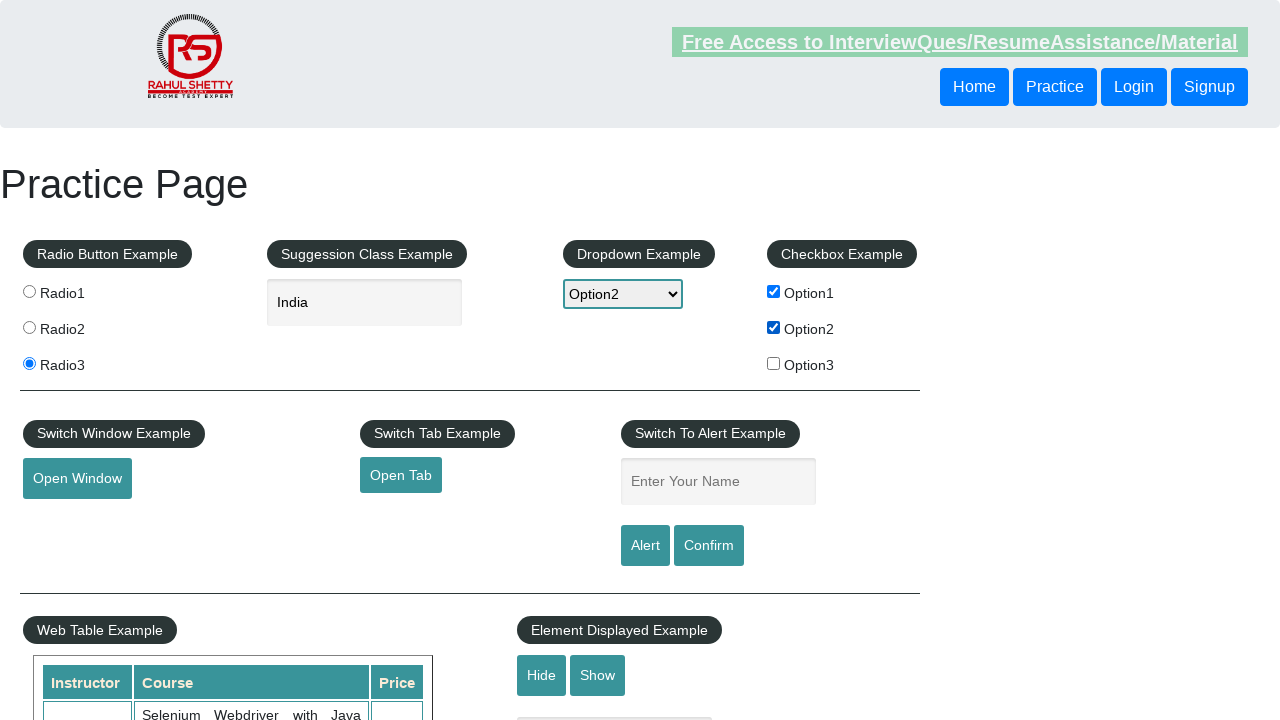

Clicked third checkbox at (774, 363) on #checkBoxOption3
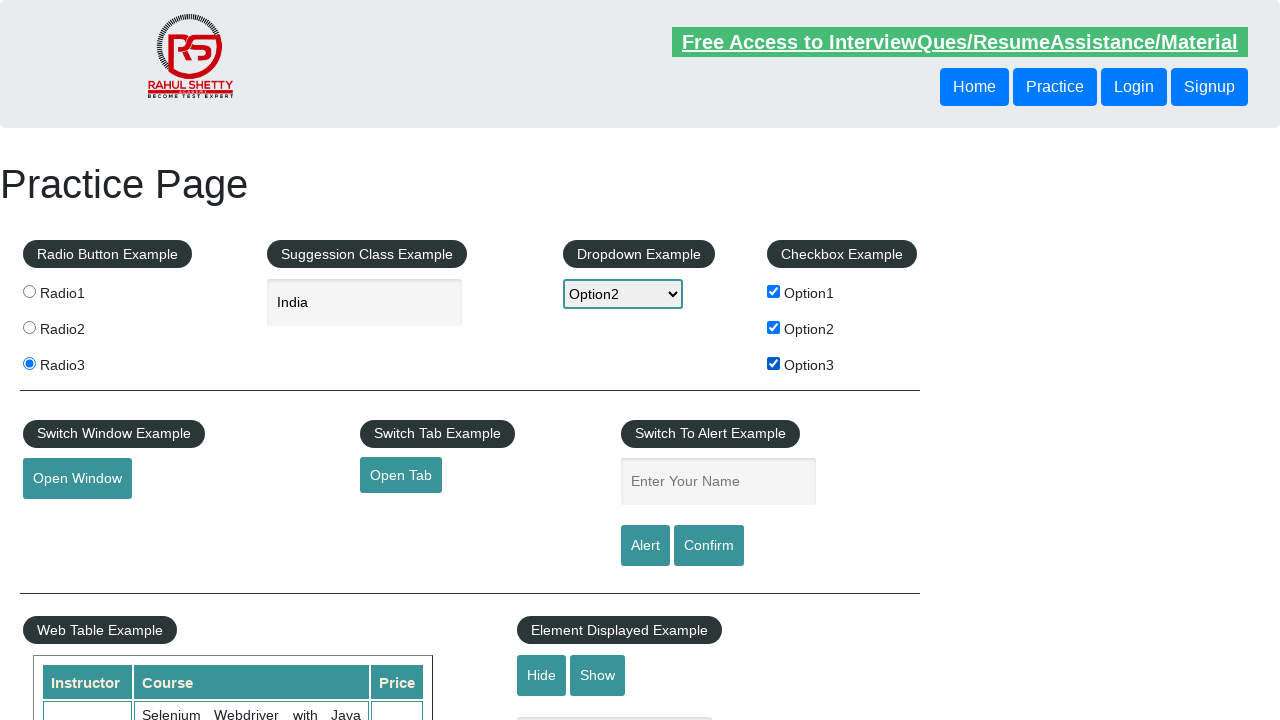

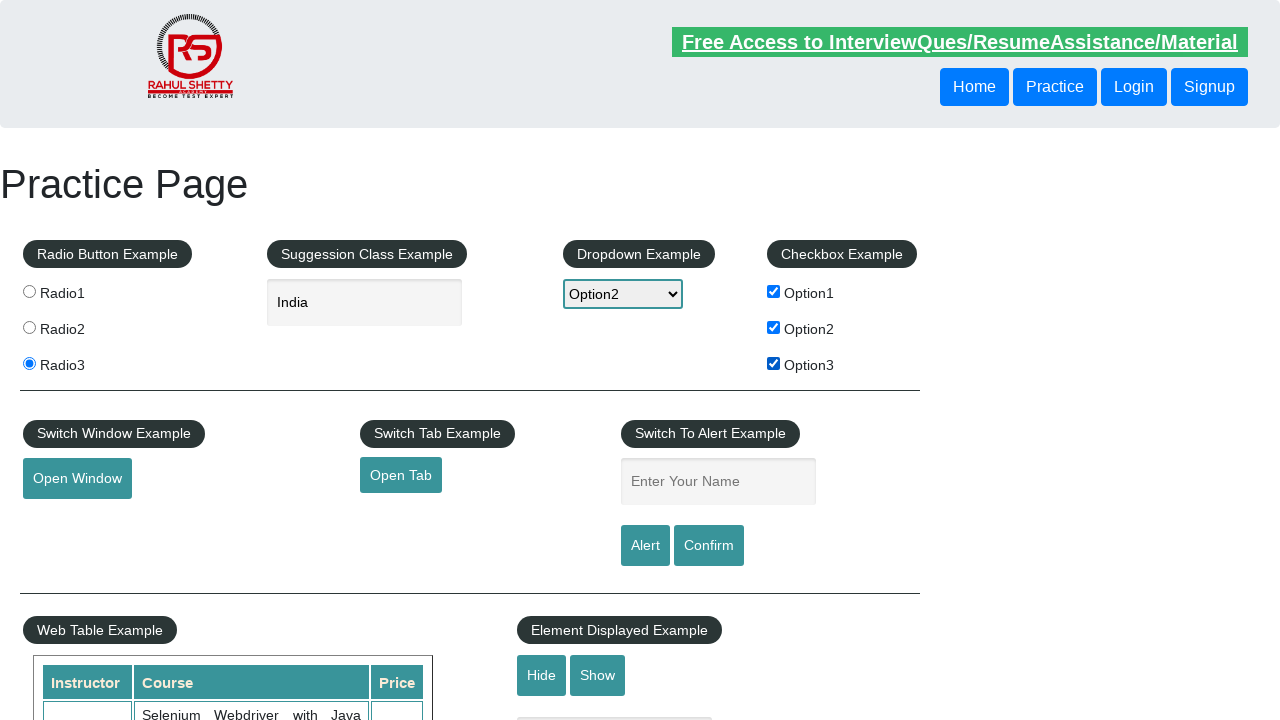